Tests browser navigation by clicking a button, going back to homepage, and then using forward navigation to return to the previous page

Starting URL: http://demoaut.katalon.com/

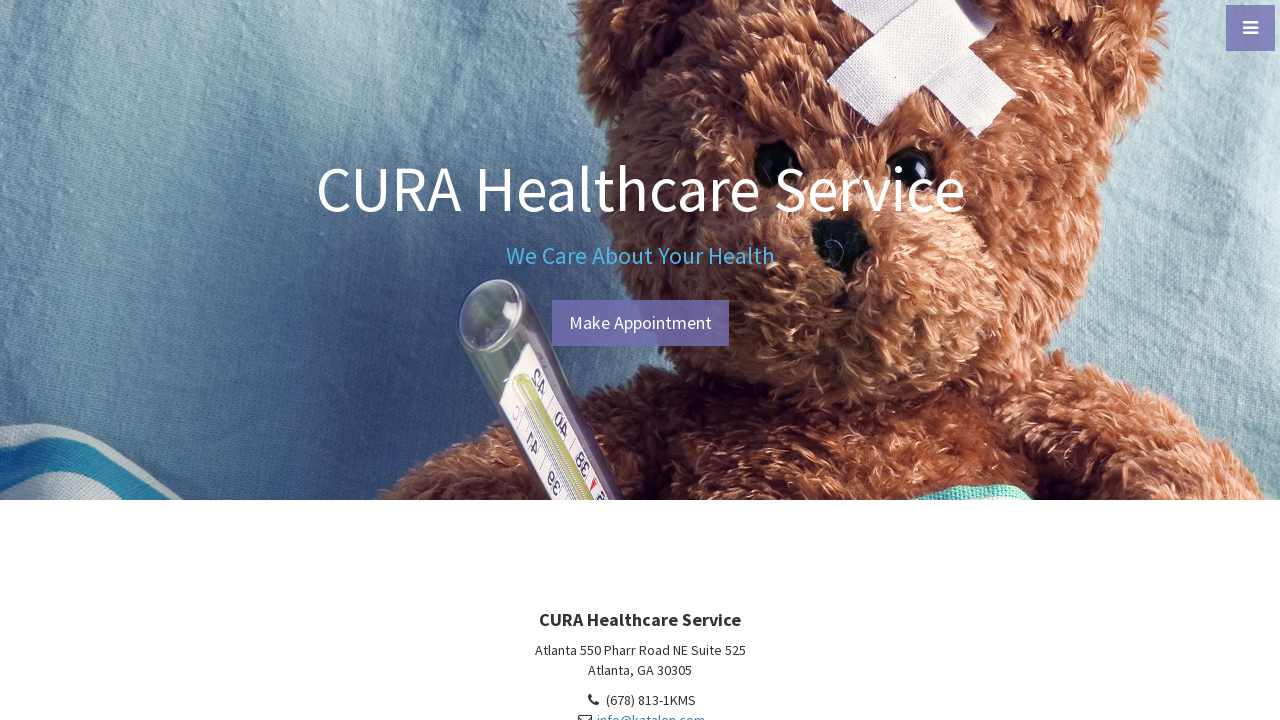

Clicked 'Make Appointment' button to navigate to appointment page at (640, 323) on a:has-text("Make Appointment"), button:has-text("Make Appointment"), #btn-make-a
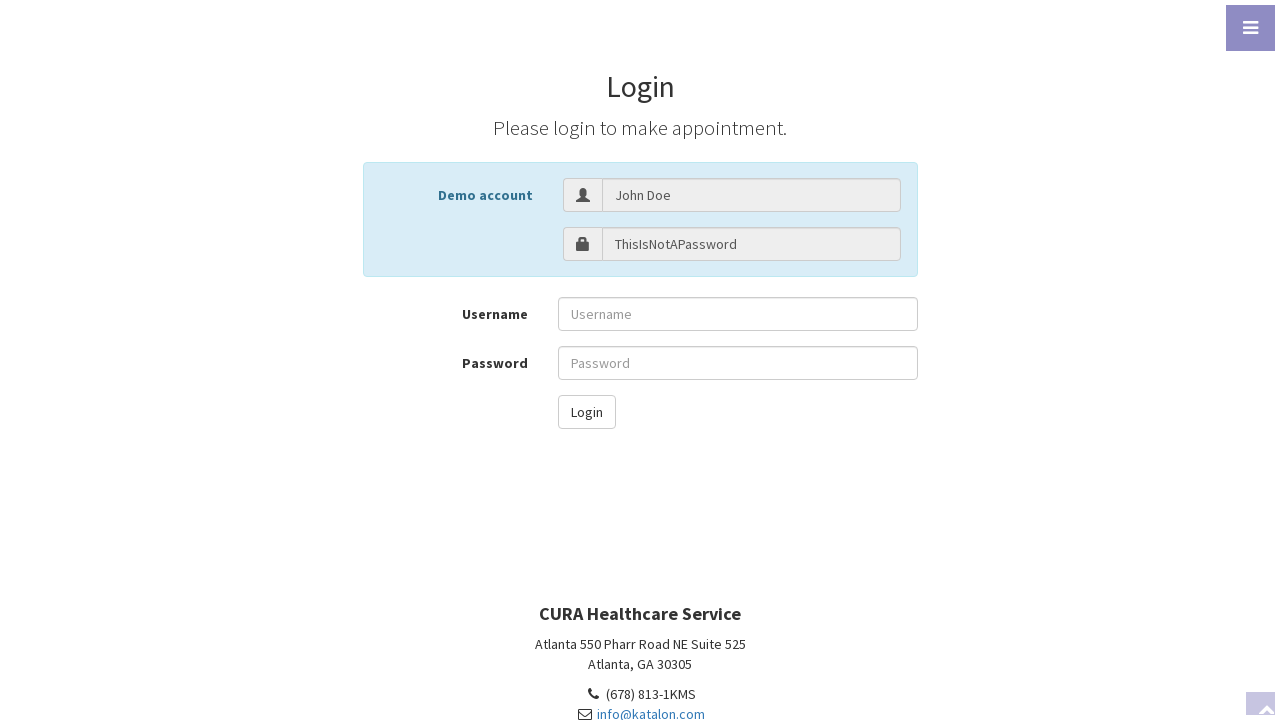

Navigated back to homepage using browser back button
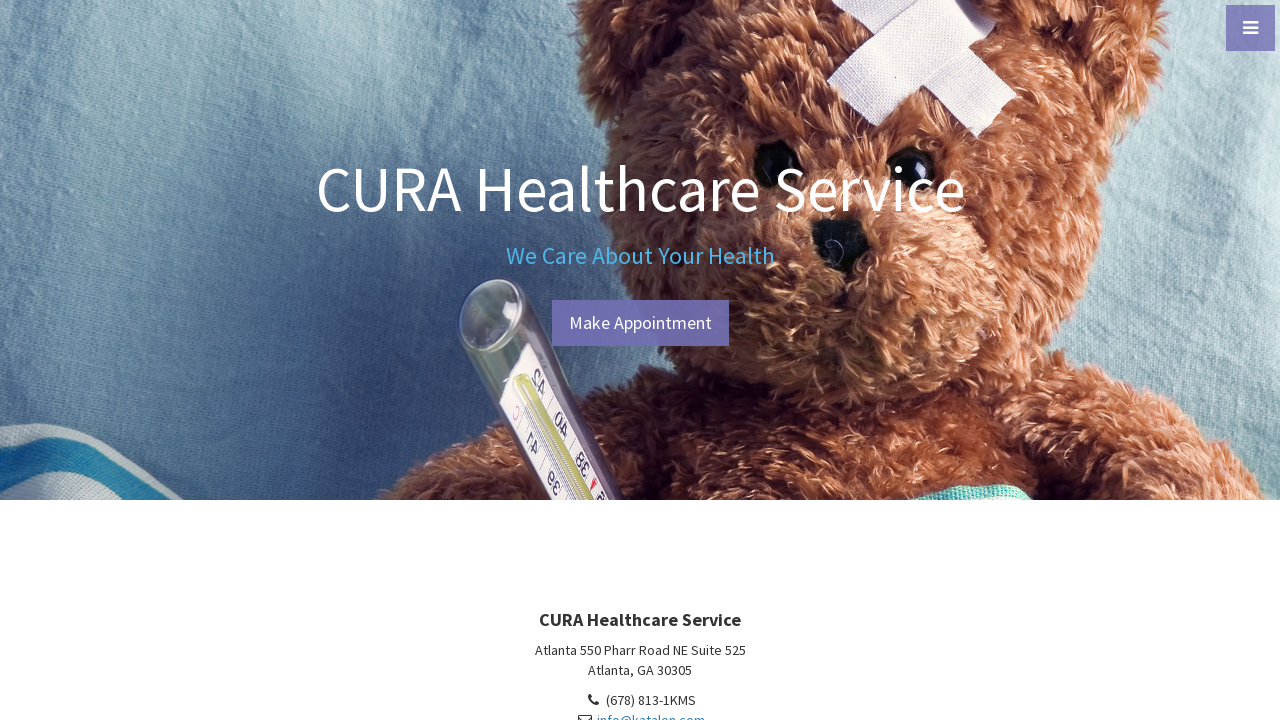

Navigated forward to 'Make Appointment' page using browser forward button
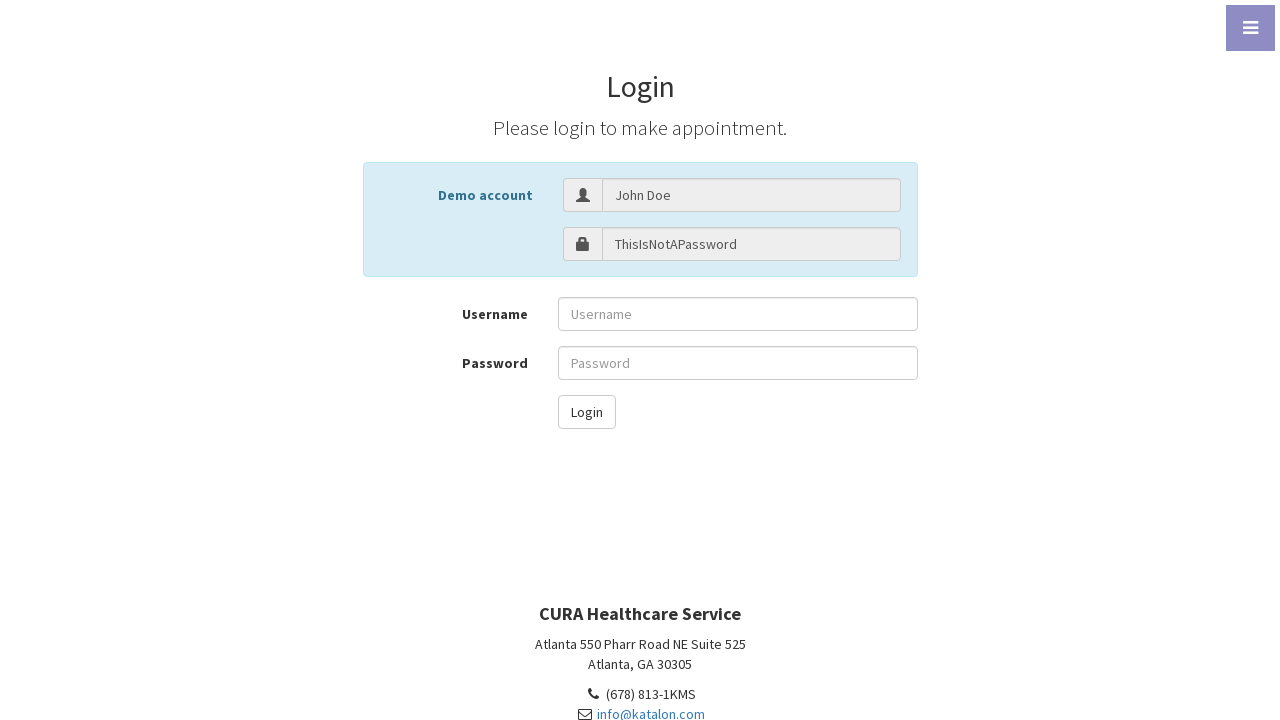

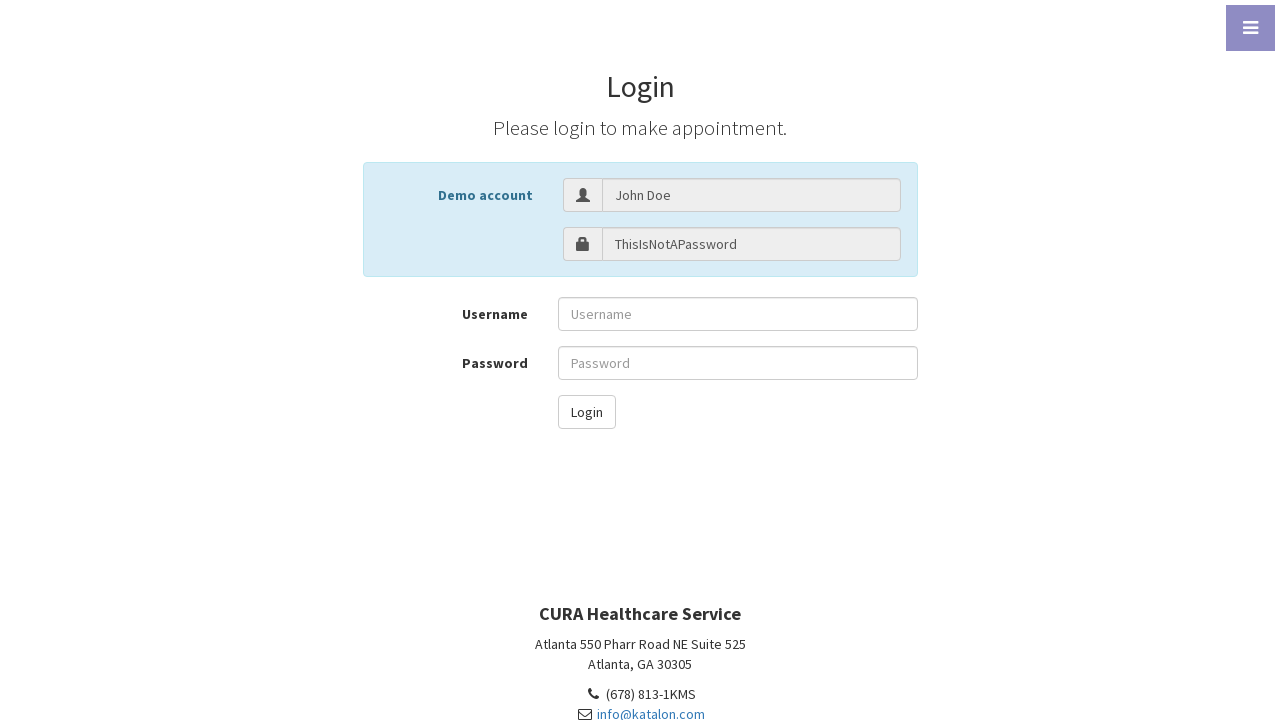